Clicks the "Get started" link on the Playwright homepage and verifies navigation to the Installation page

Starting URL: https://playwright.dev/

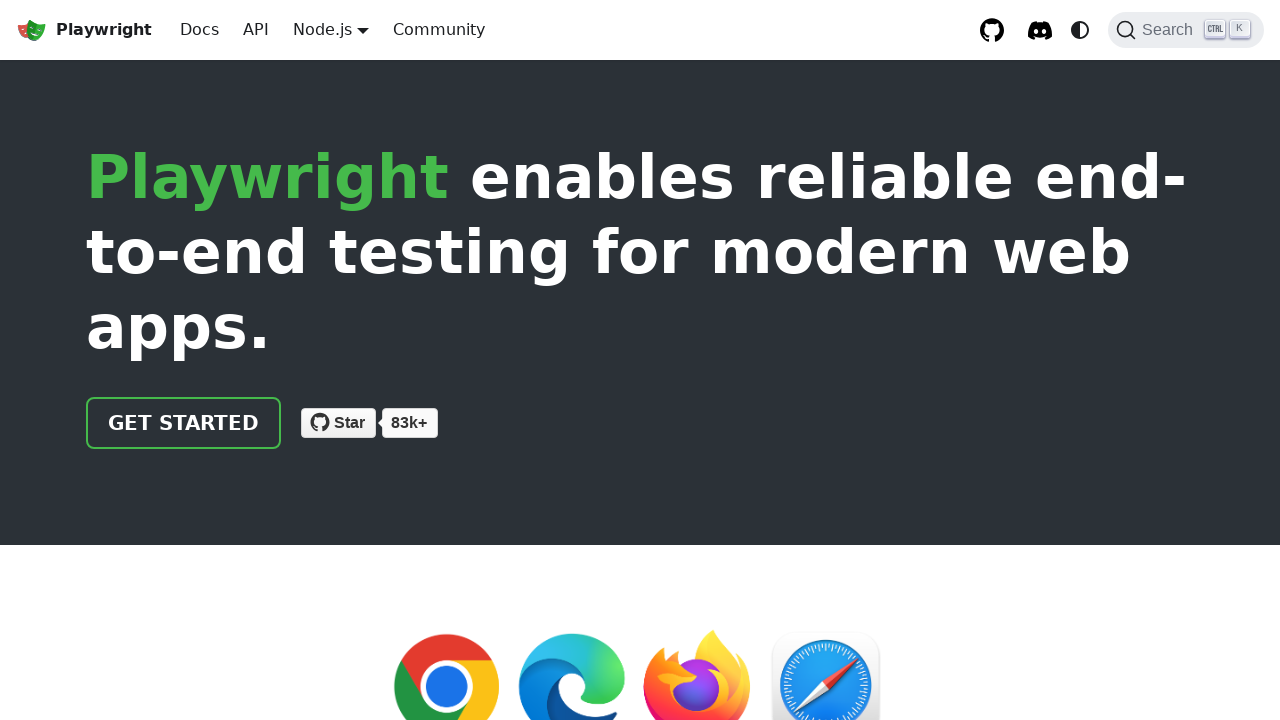

Clicked the 'Get started' link on Playwright homepage at (184, 423) on internal:role=link[name="Get started"i]
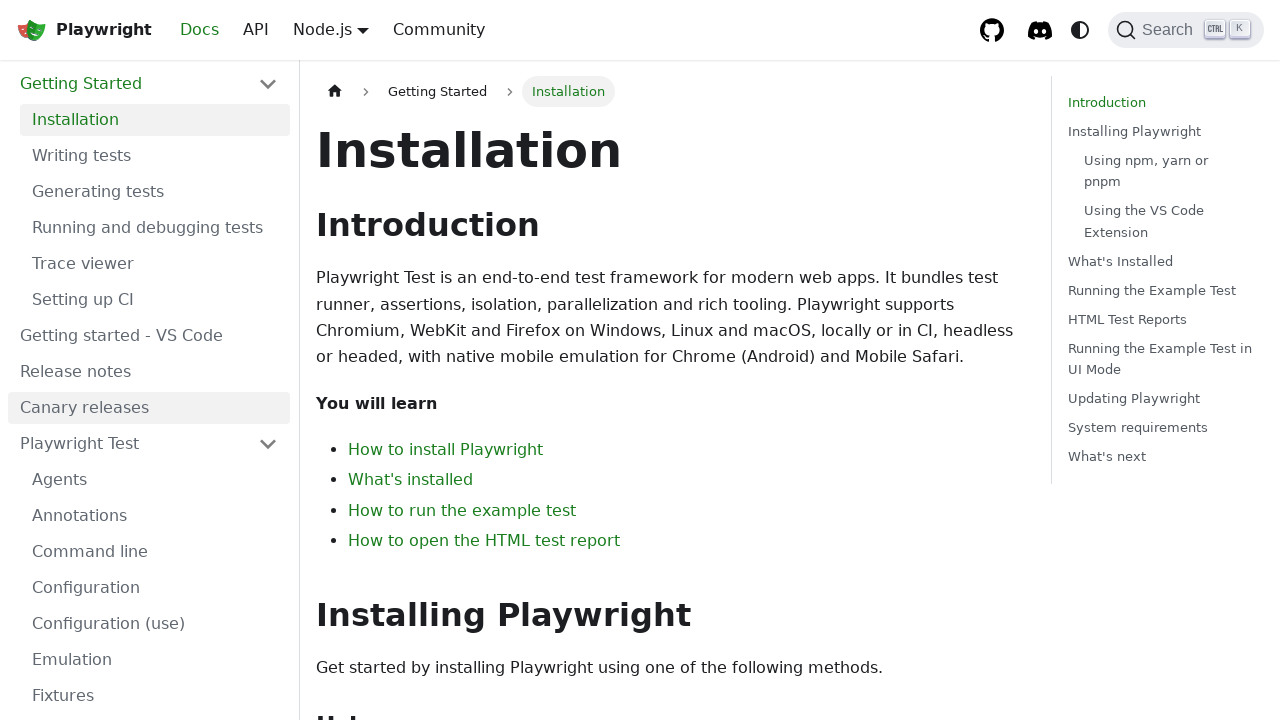

Installation heading is now visible - navigation to Installation page verified
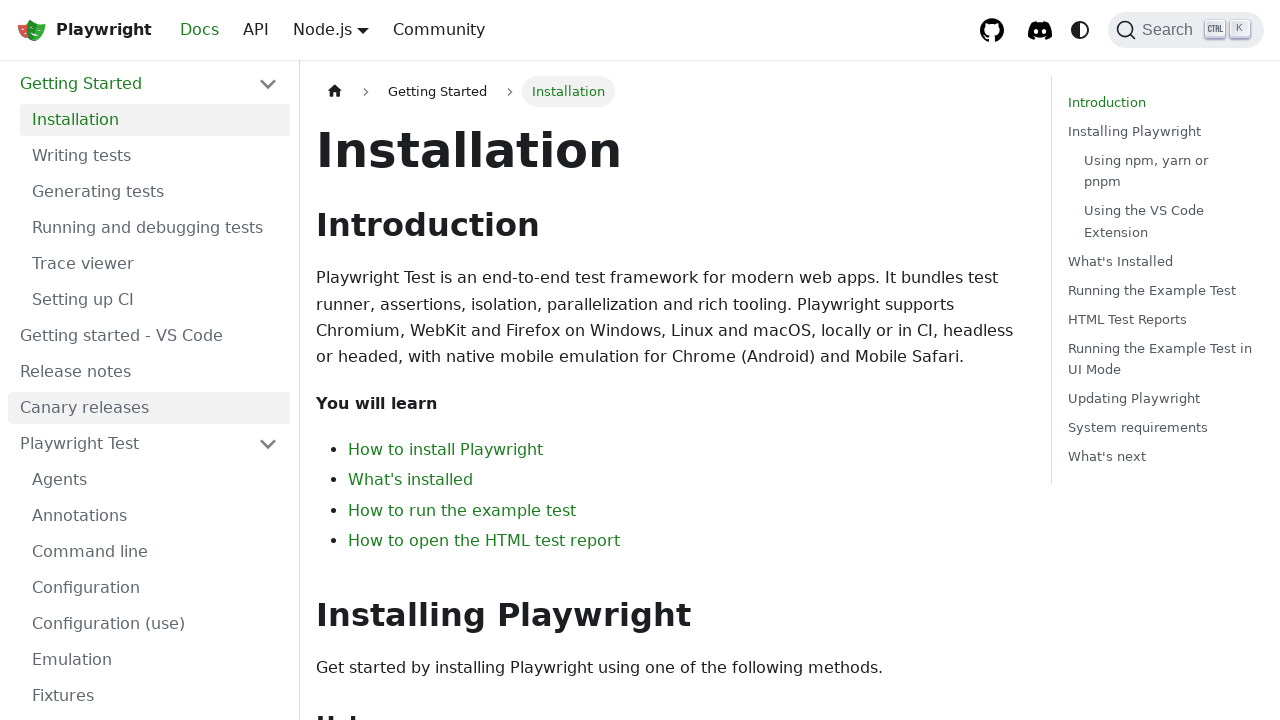

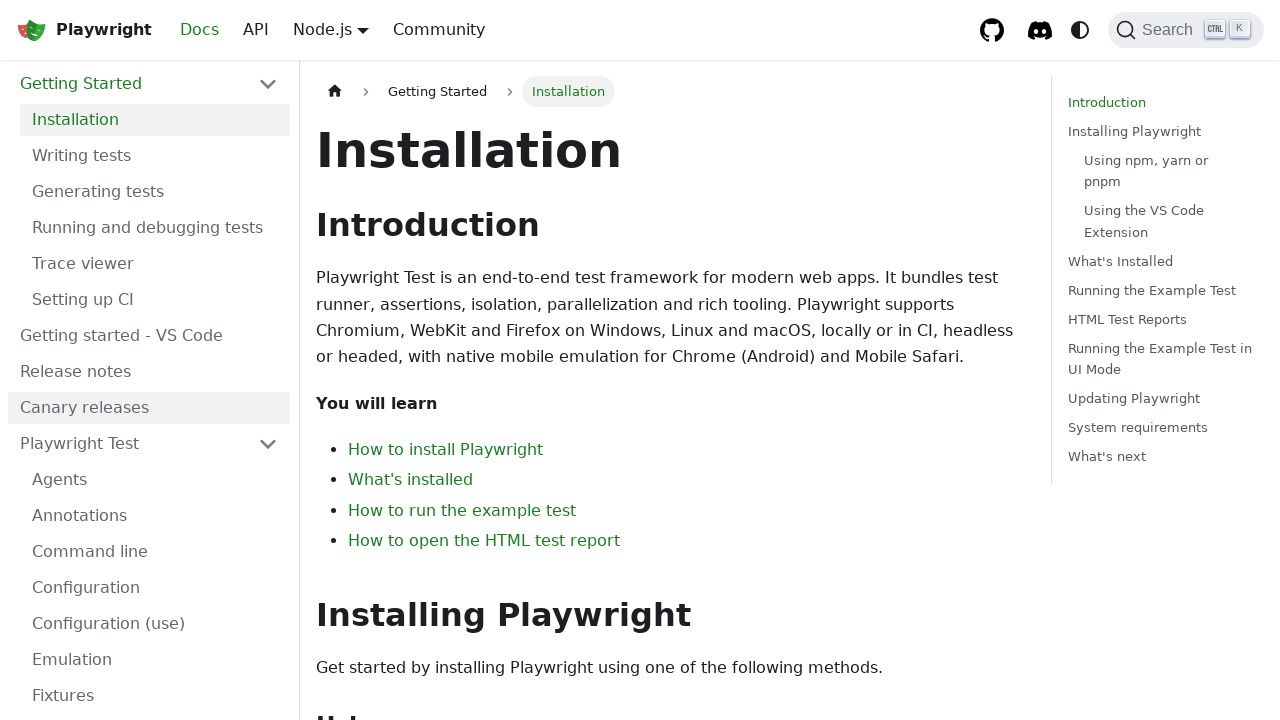